Navigates to JD.com (a Chinese e-commerce website) homepage and waits for the page to load.

Starting URL: https://jd.com/

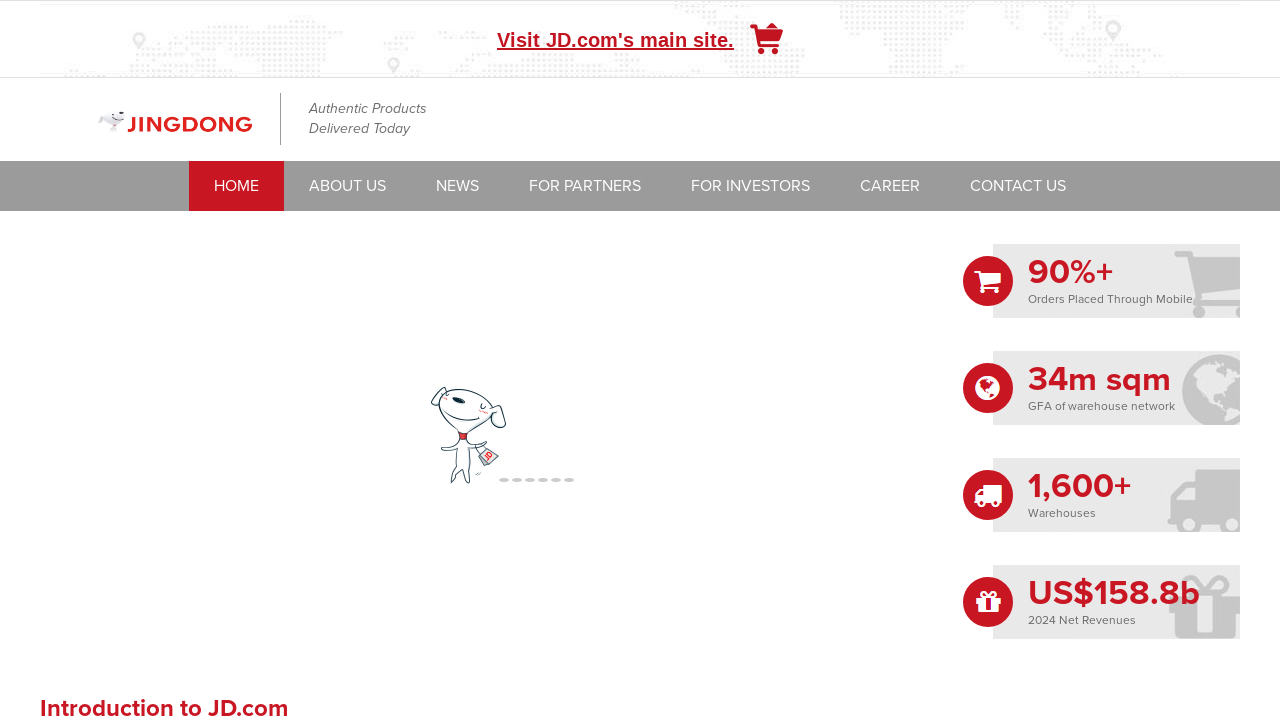

Waited for page DOM content to load
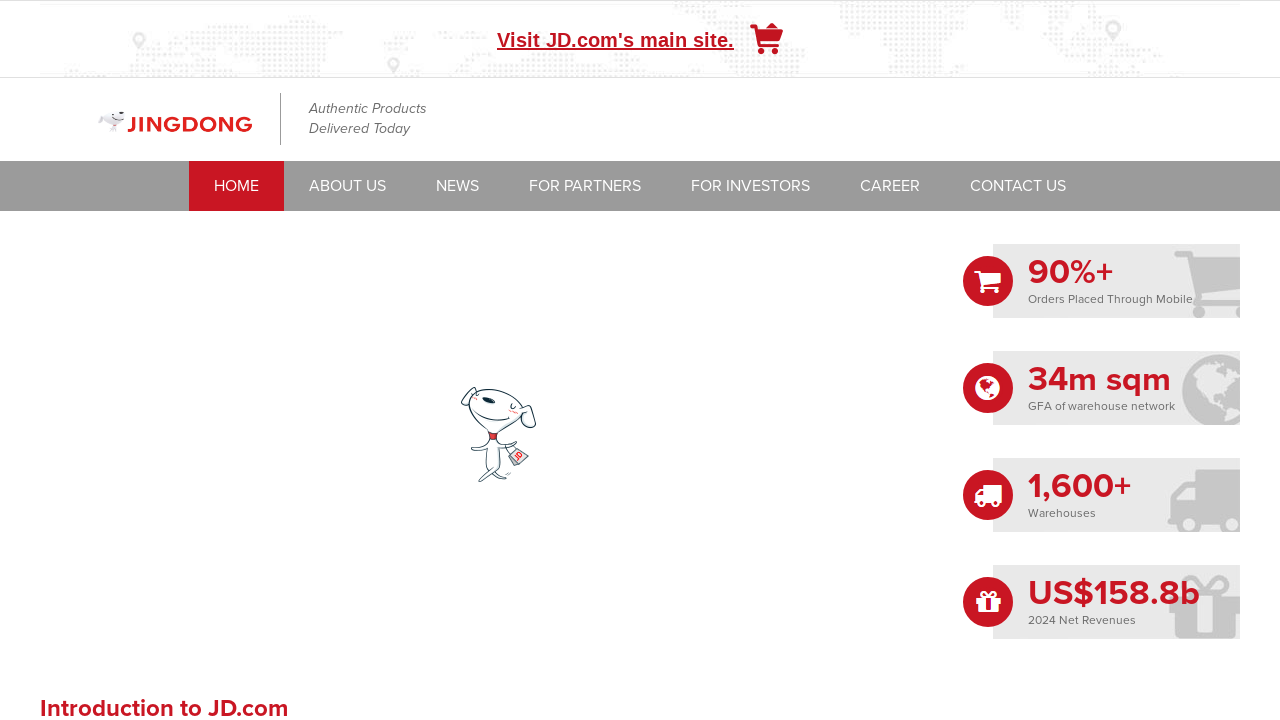

Verified main content area loaded on JD.com homepage
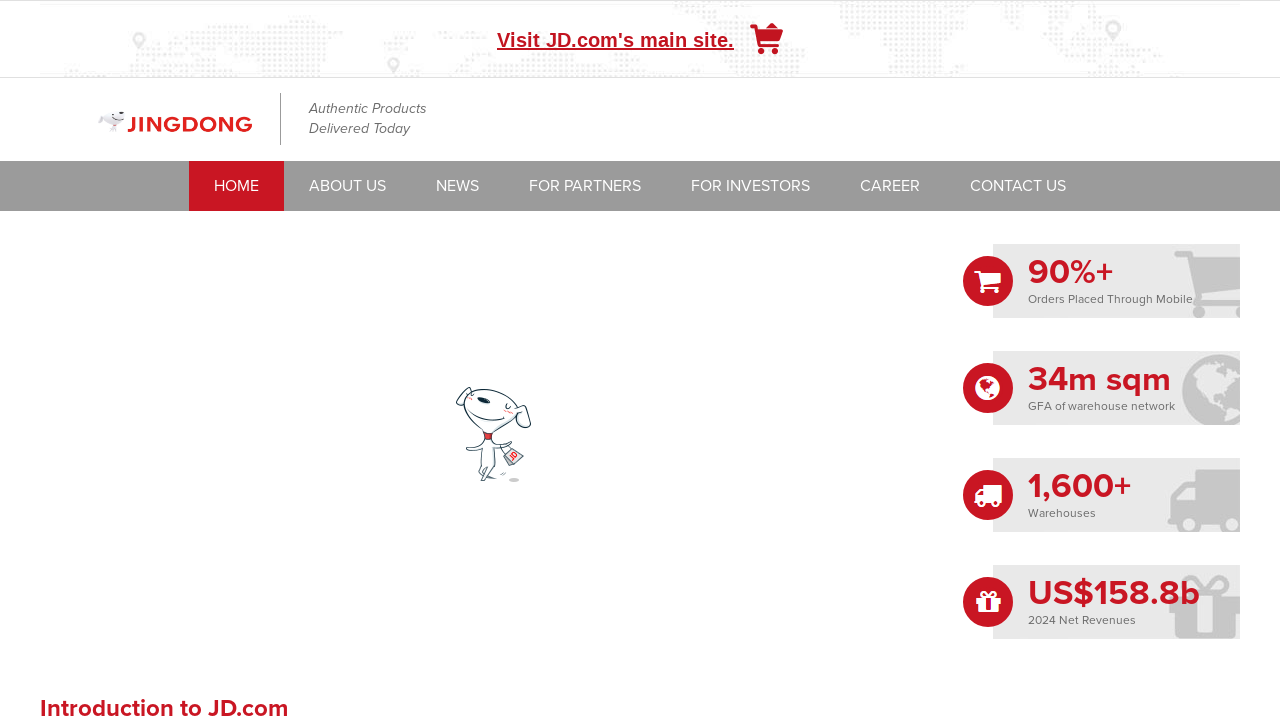

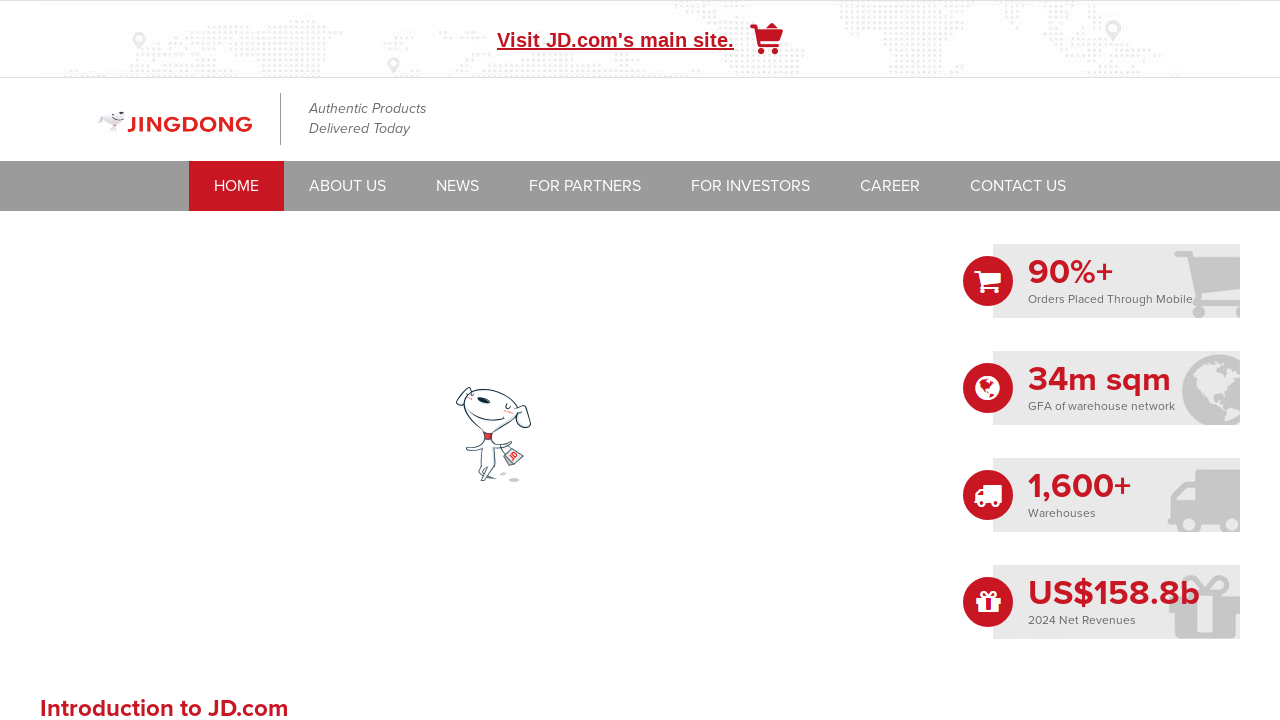